Navigates to Microsoft homepage and verifies the page loads successfully

Starting URL: http://www.microsoft.com

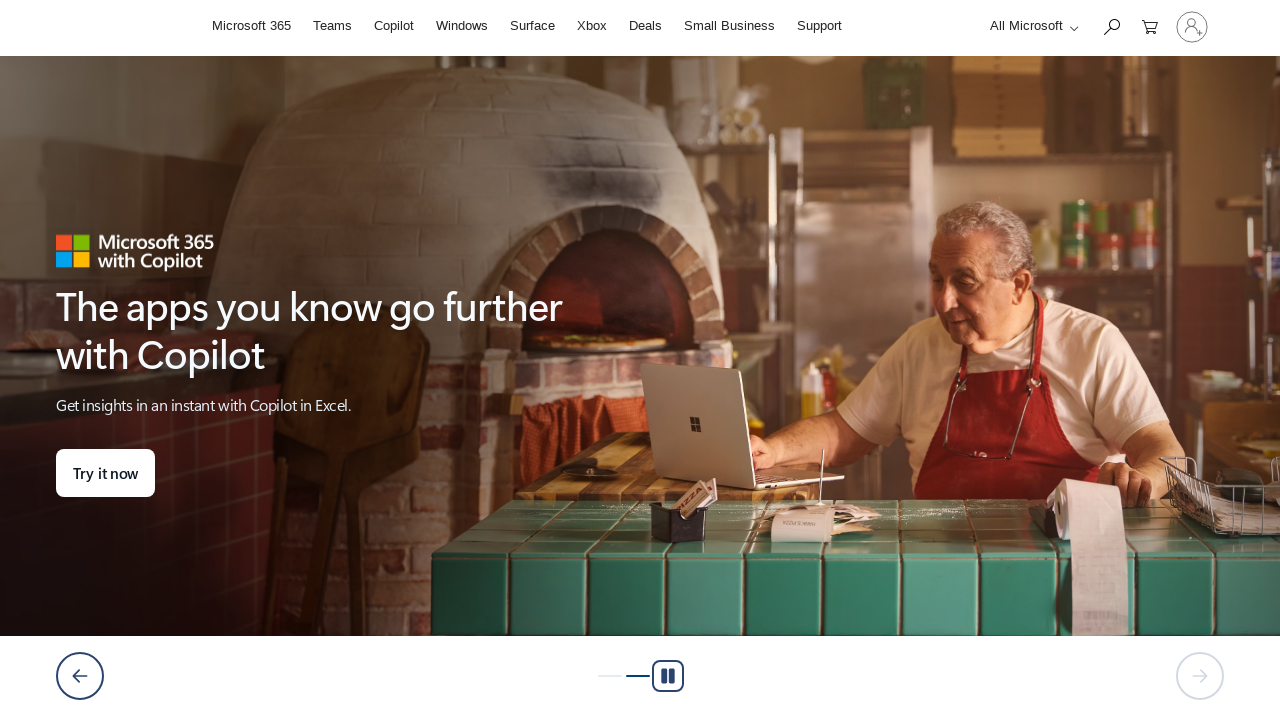

Page DOM content loaded successfully
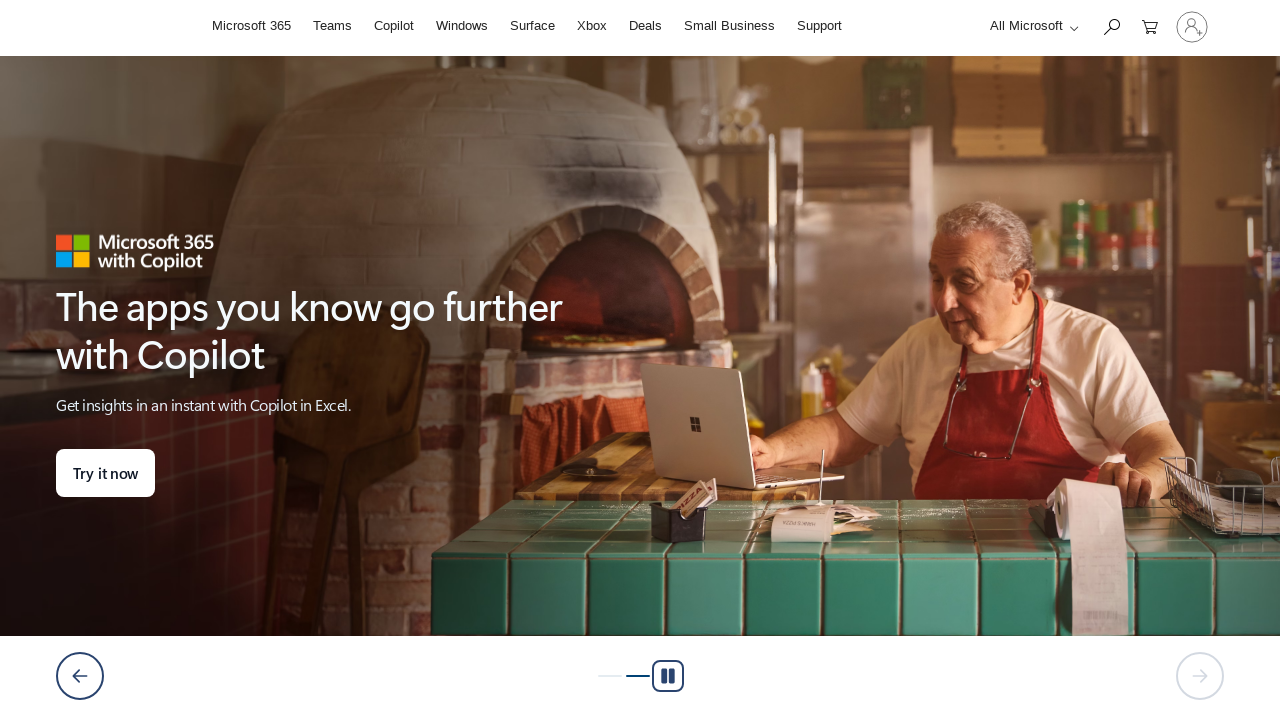

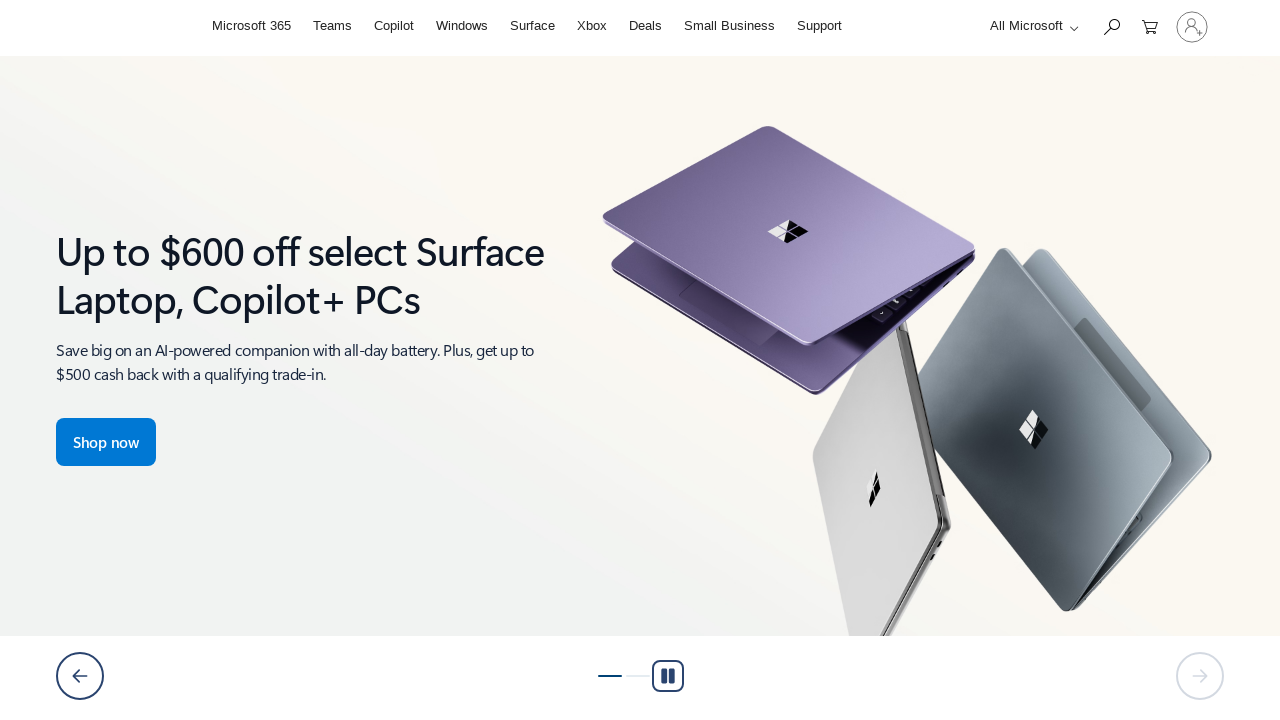